Tests iframe handling by navigating to nested iframes (iframe within an iframe) and entering text in an input field inside the inner iframe

Starting URL: http://demo.automationtesting.in/Frames.html

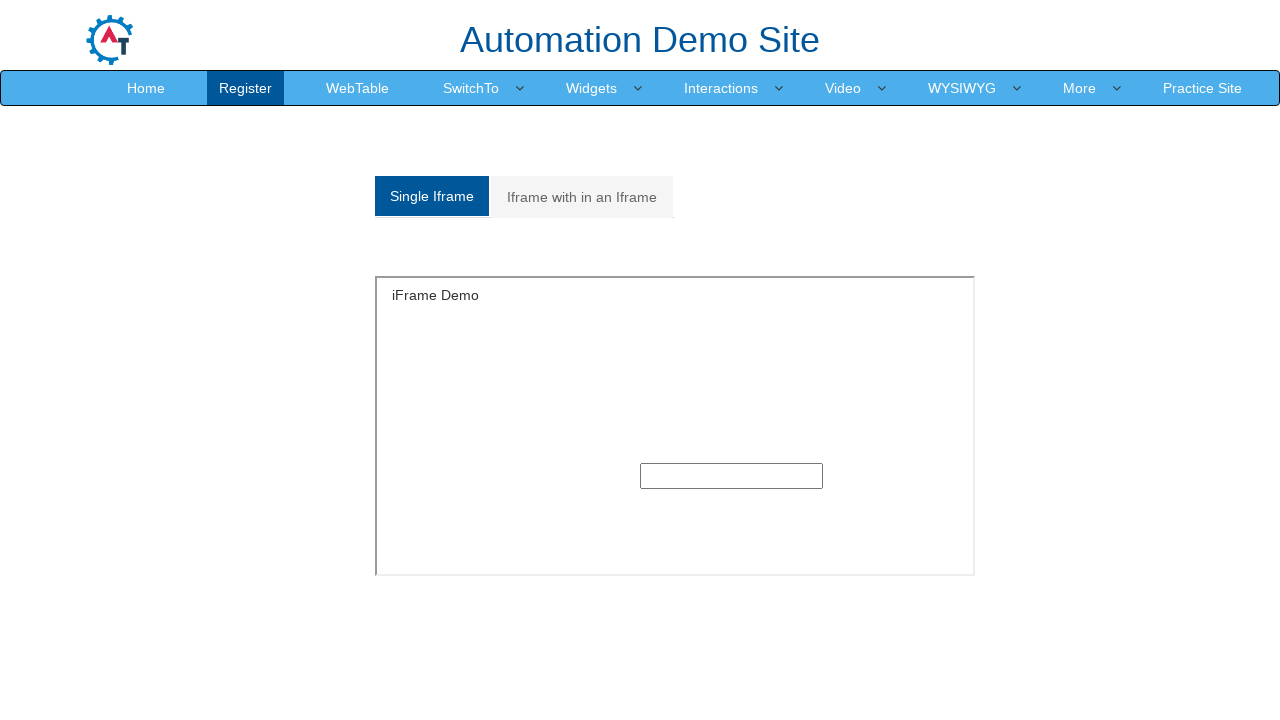

Clicked on 'Iframe with in an Iframe' tab at (582, 197) on xpath=//a[normalize-space()='Iframe with in an Iframe']
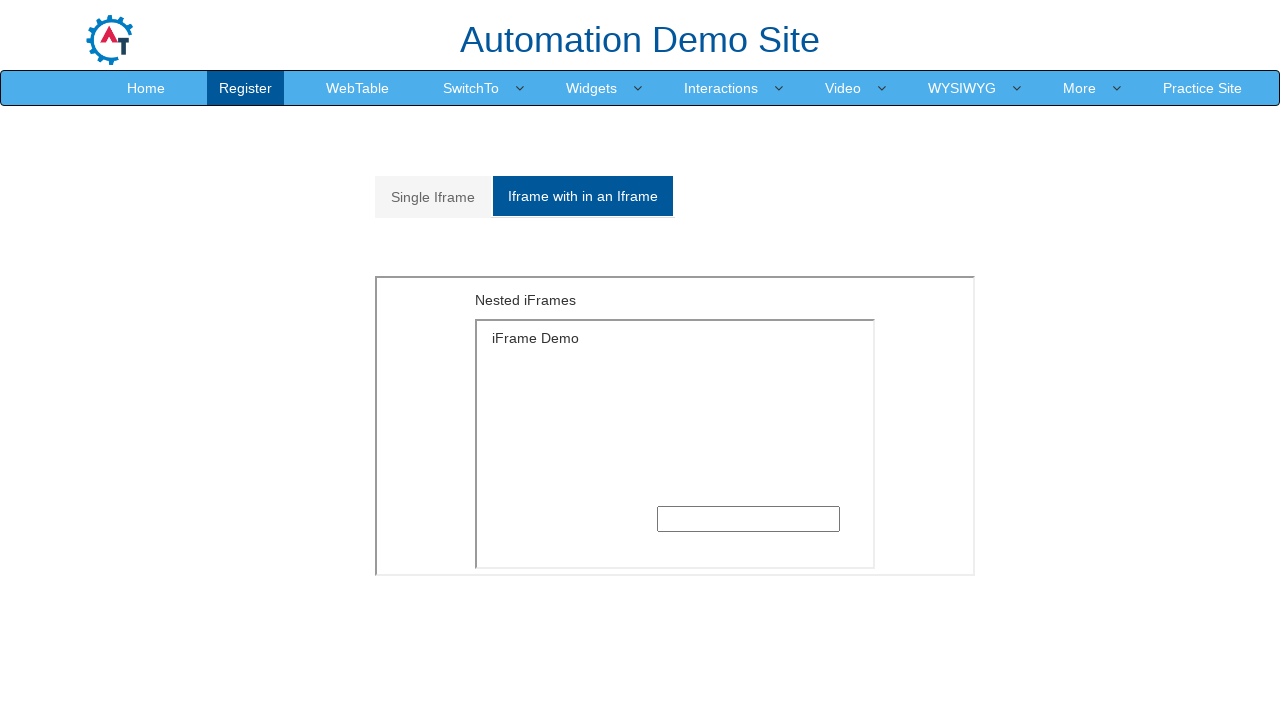

Switched to outer iframe with src='MultipleFrames.html'
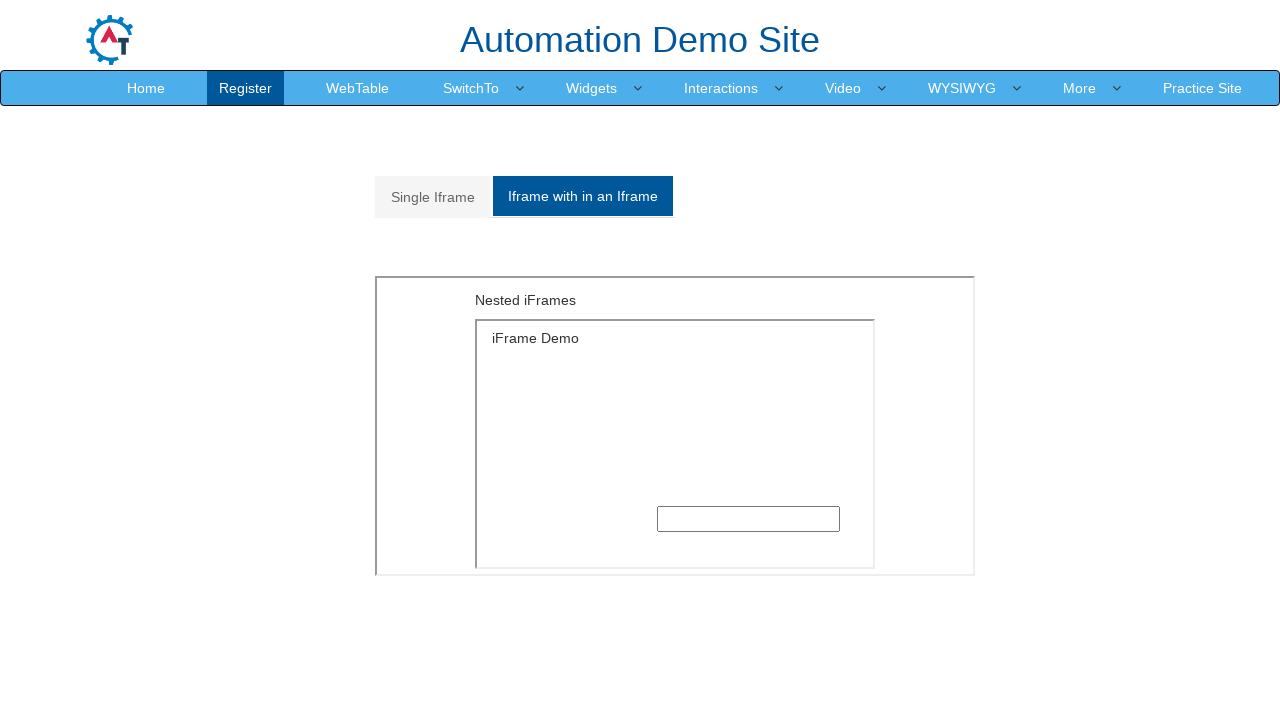

Switched to inner iframe nested within the outer iframe
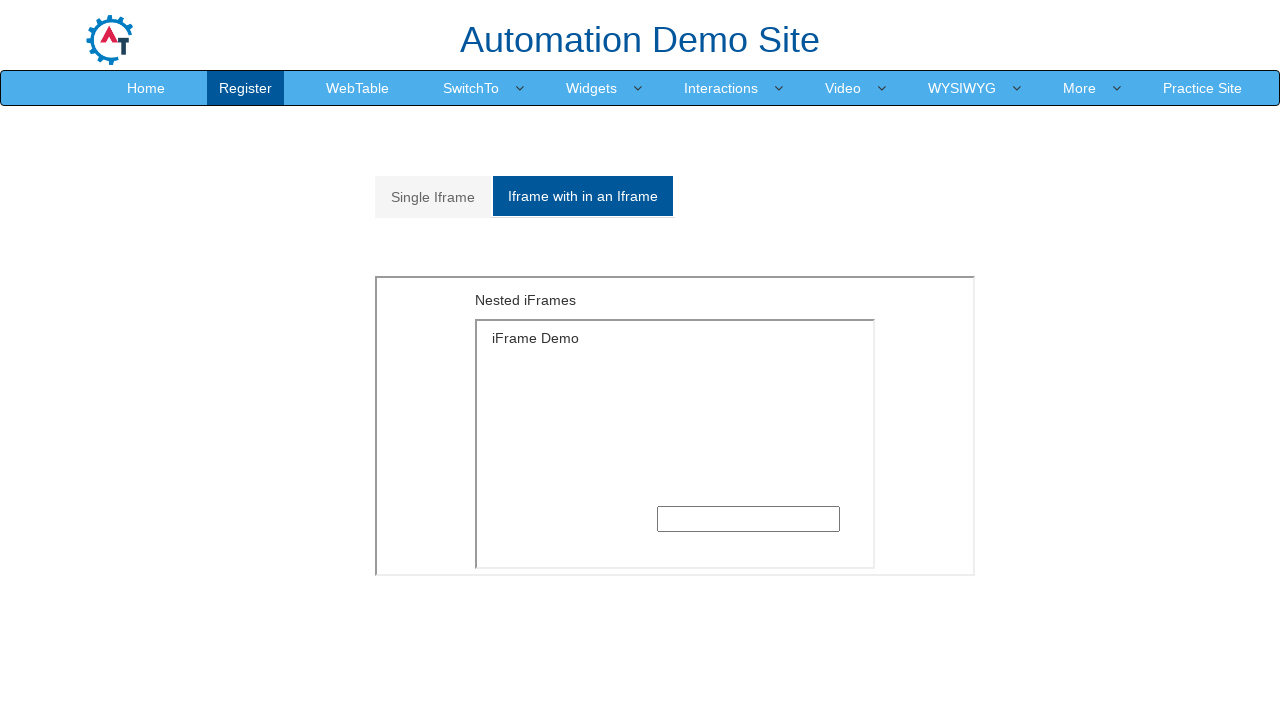

Entered 'welcome' in text input field inside nested iframe on iframe[src='MultipleFrames.html'] >> internal:control=enter-frame >> iframe >> i
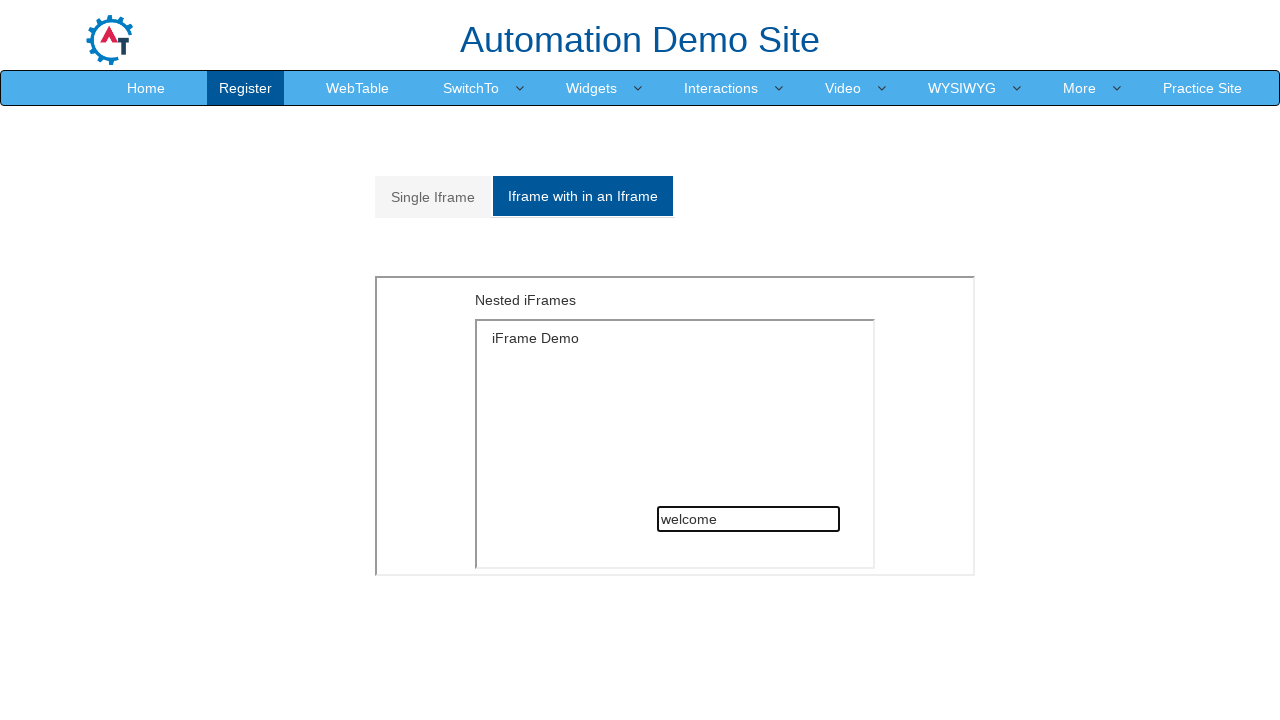

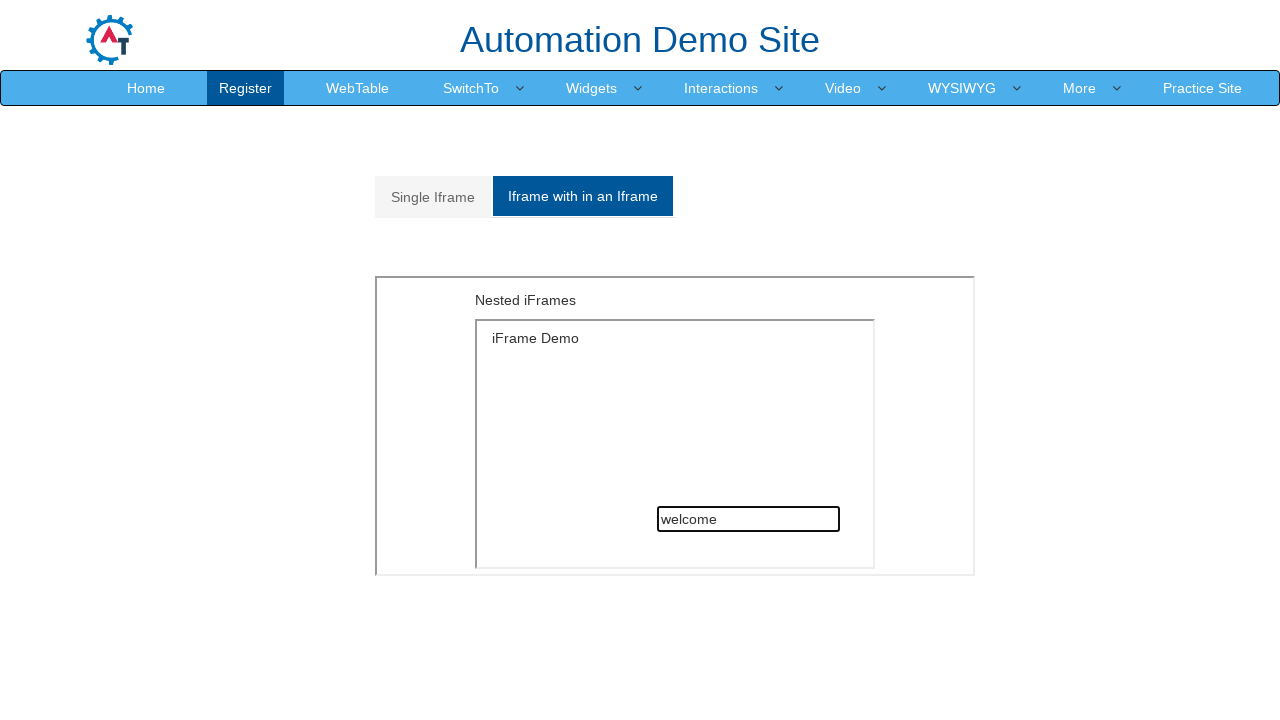